Tests contact form submission with Chinese characters in all fields

Starting URL: https://lm.skillbox.cc/qa_tester/module02/homework1/

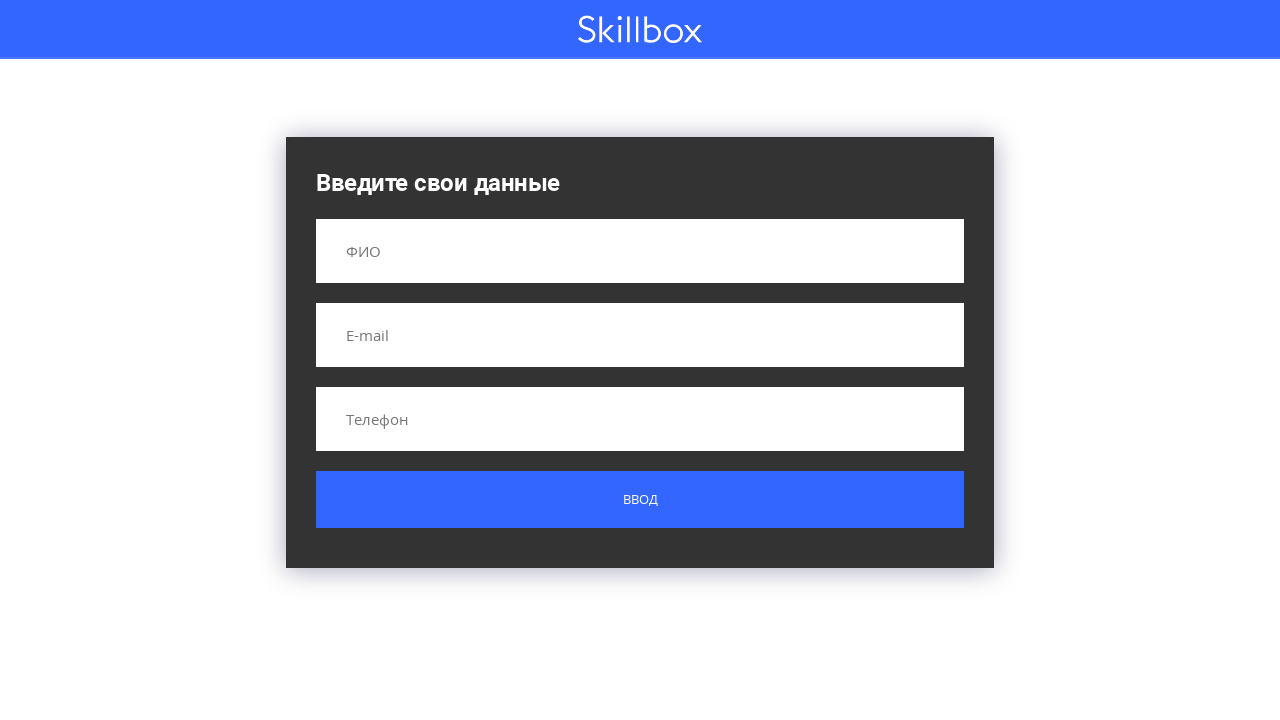

Filled name field with Chinese characters '康熙字典' on input[name='name']
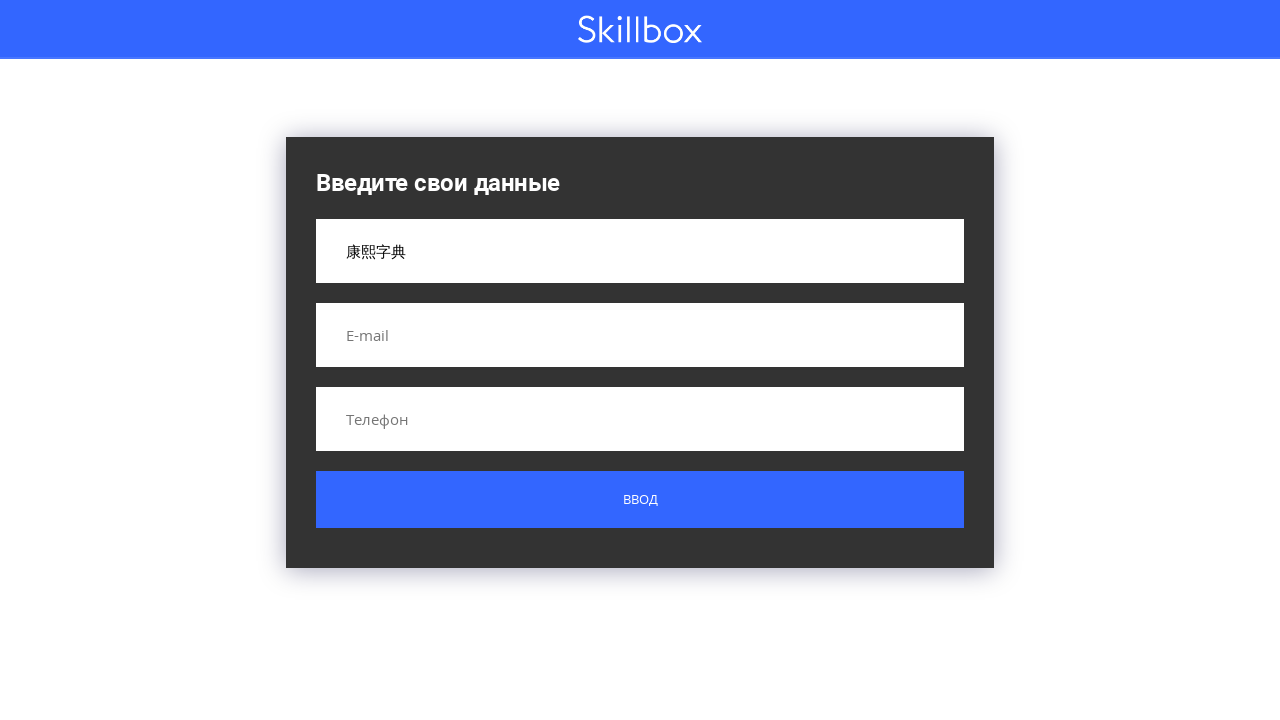

Filled email field with Chinese characters '康熙字典' on input[name='email']
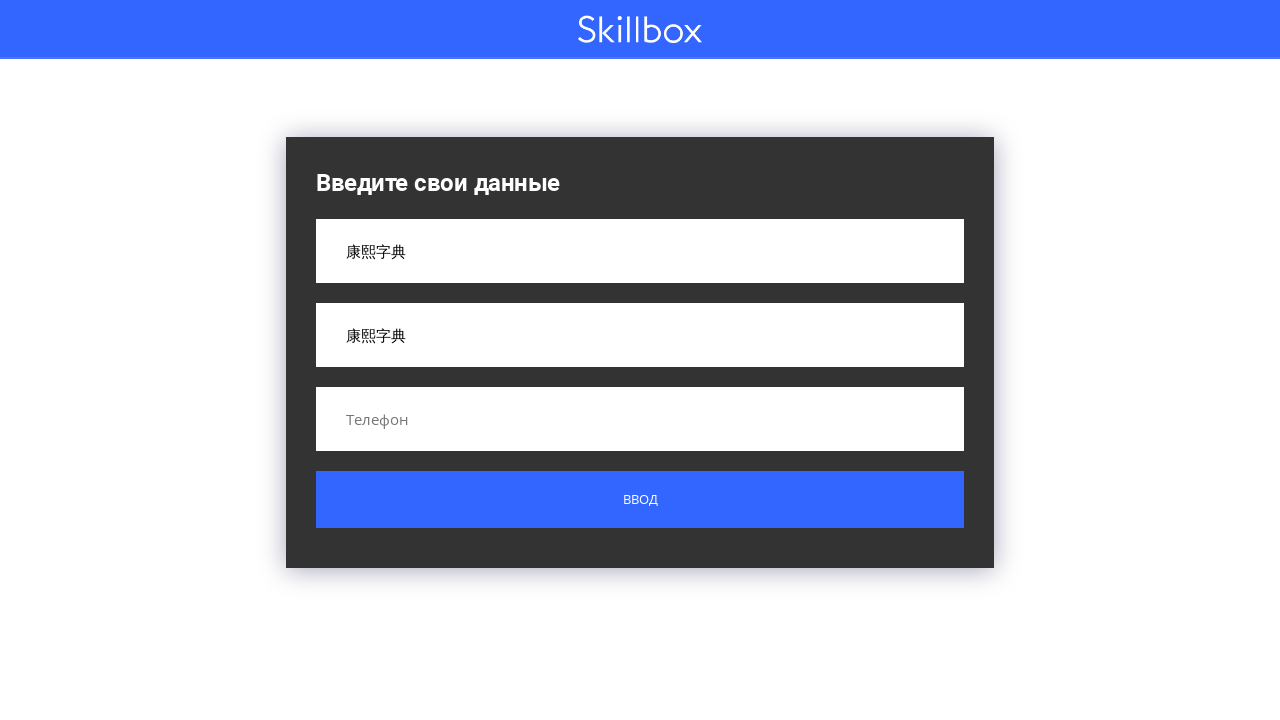

Filled phone field with Chinese characters '康熙字典' on input[name='phone']
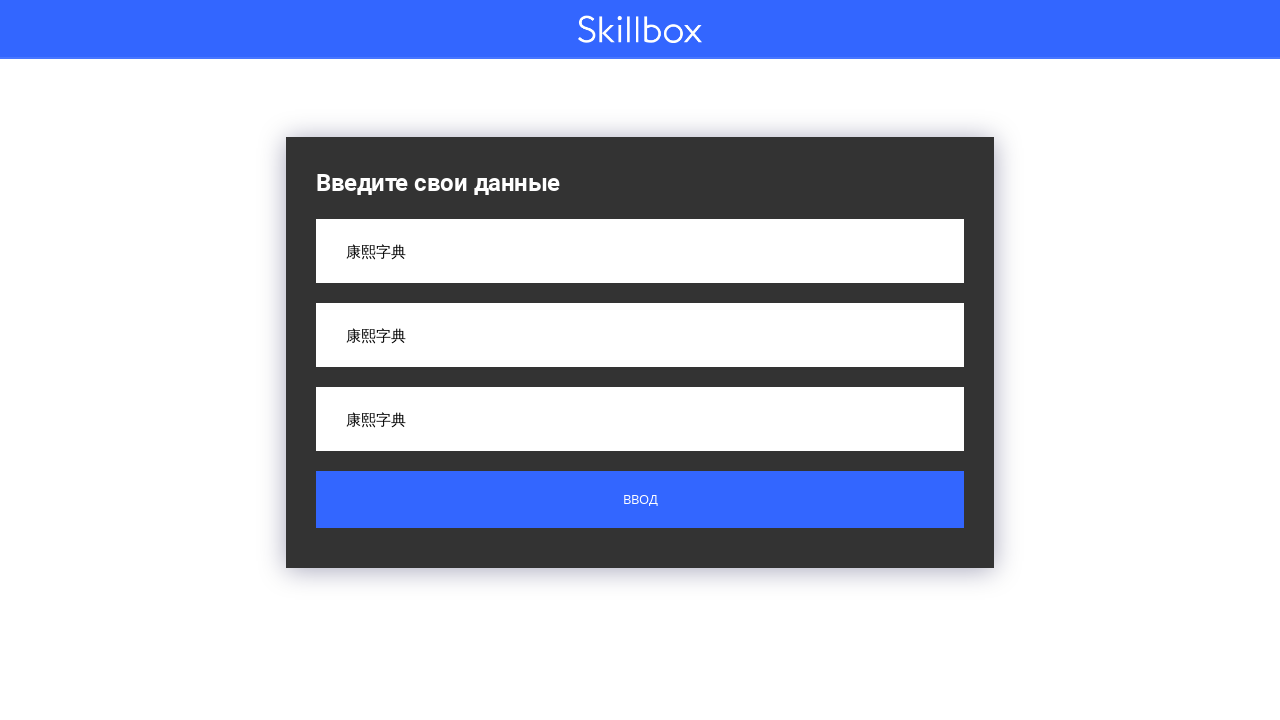

Clicked submit button to submit contact form at (640, 500) on .button
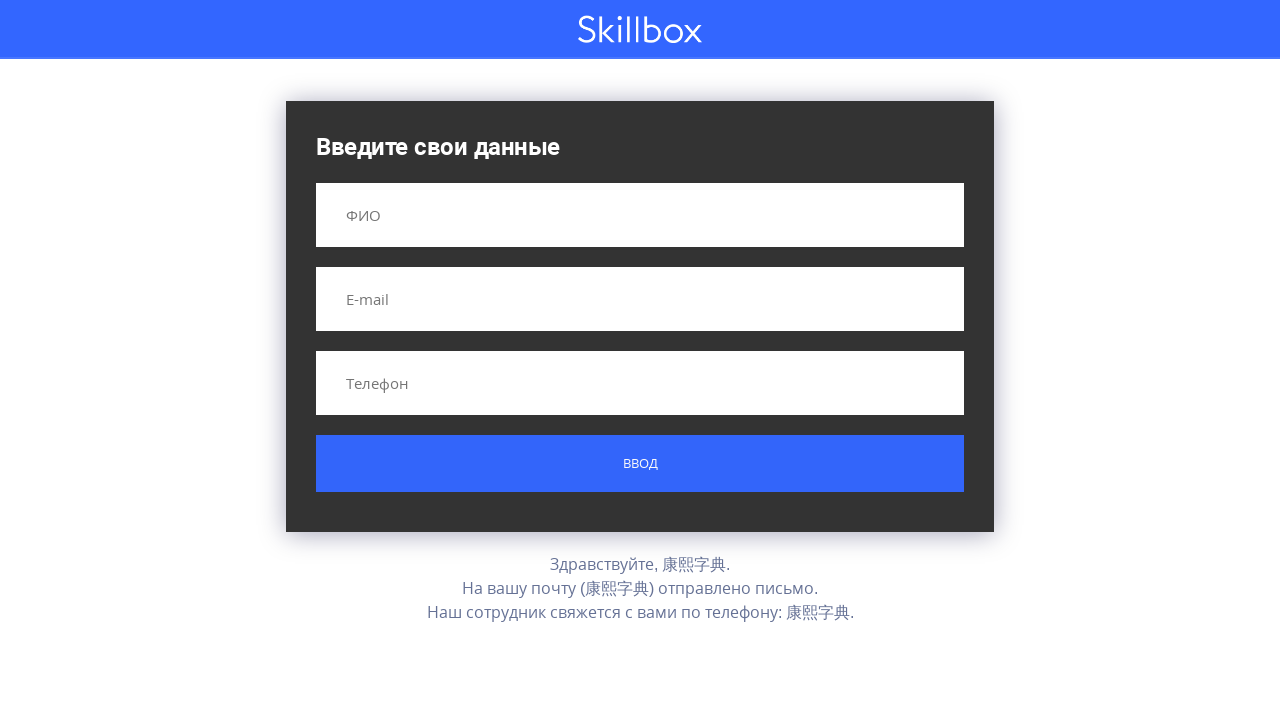

Form submission result loaded
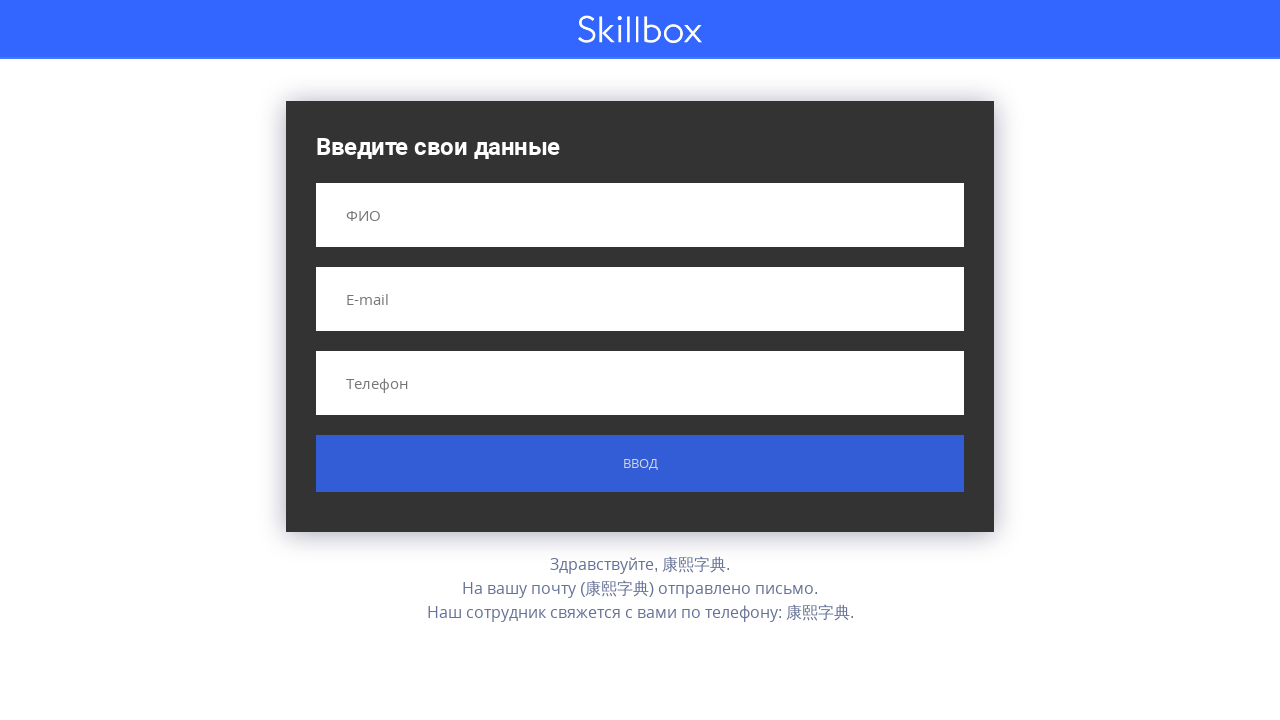

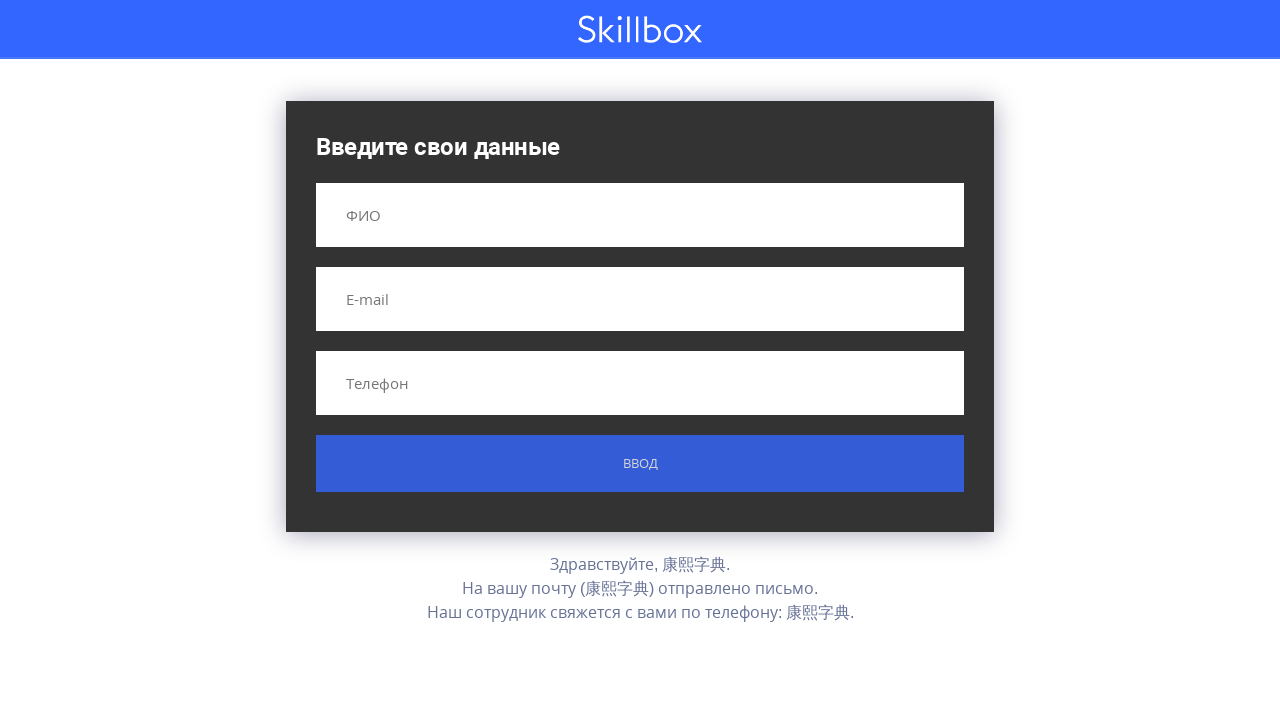